Tests dynamic control functionality by toggling a checkbox's visibility, waiting for it to disappear and reappear, then clicking and selecting the checkbox

Starting URL: https://www.training-support.net/webelements/dynamic-controls

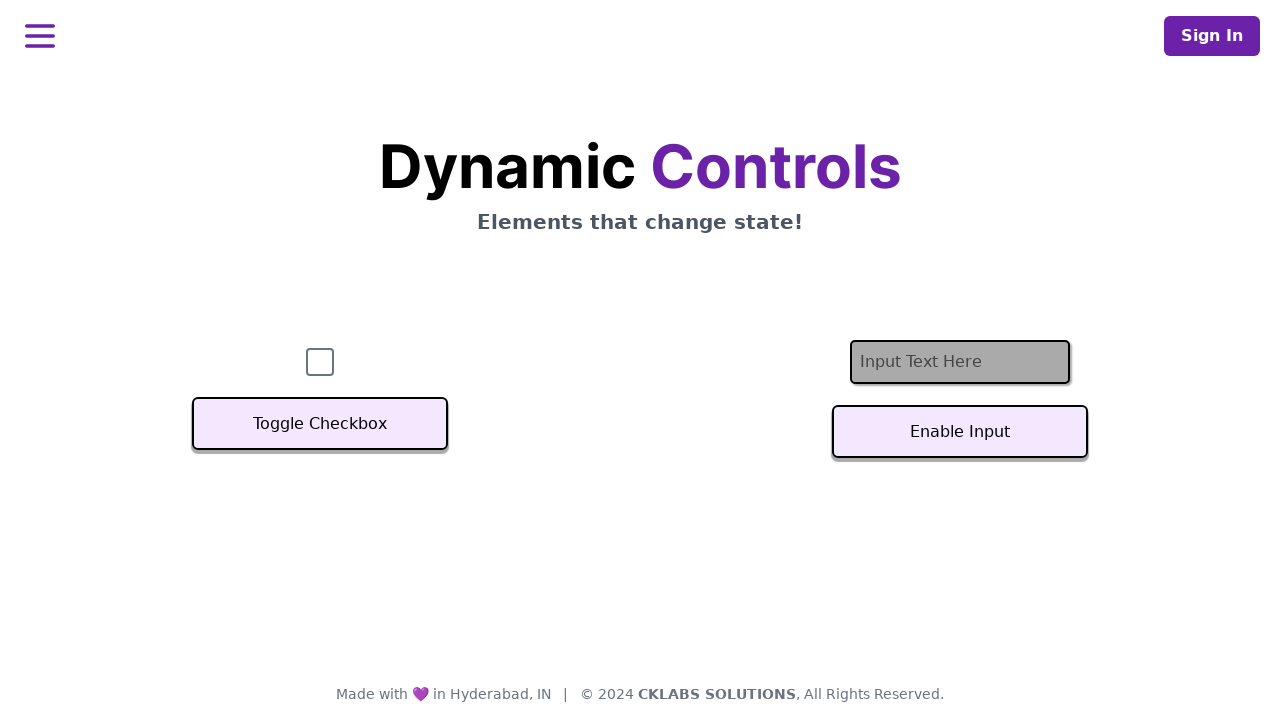

Verified checkbox is initially visible
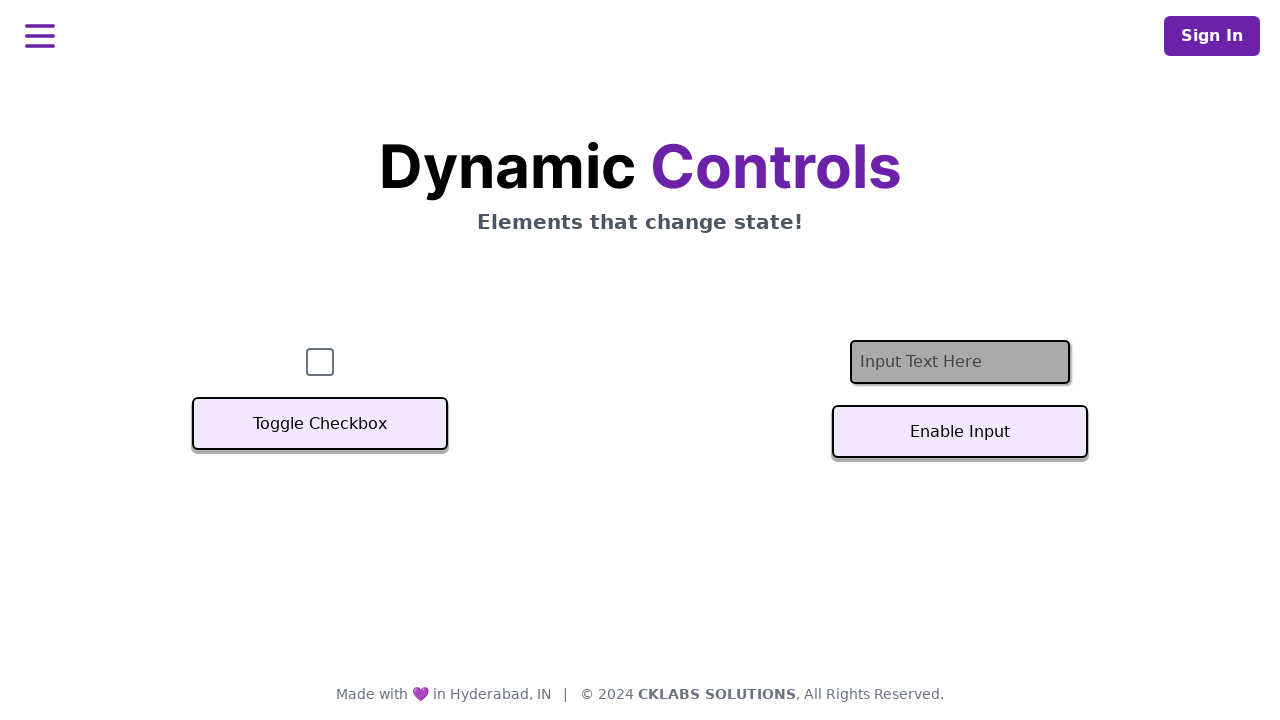

Clicked toggle button to hide checkbox at (320, 424) on xpath=//button[text()='Toggle Checkbox']
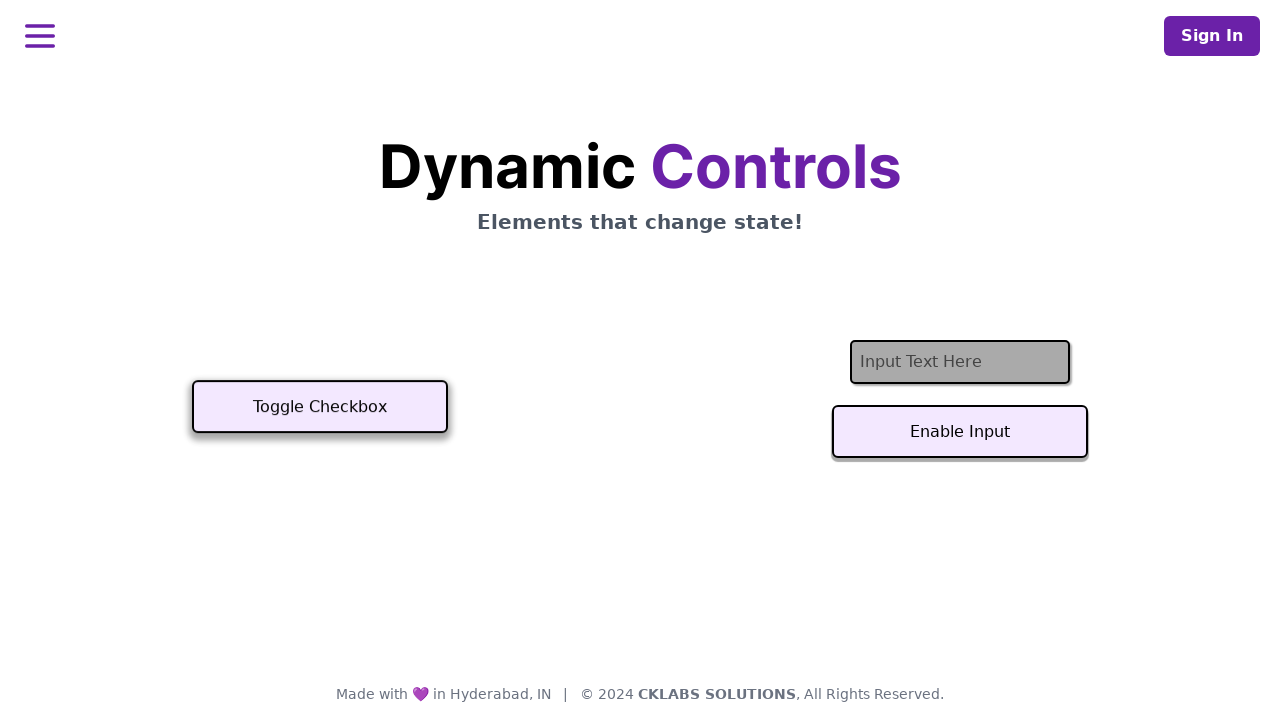

Confirmed checkbox disappeared after toggle
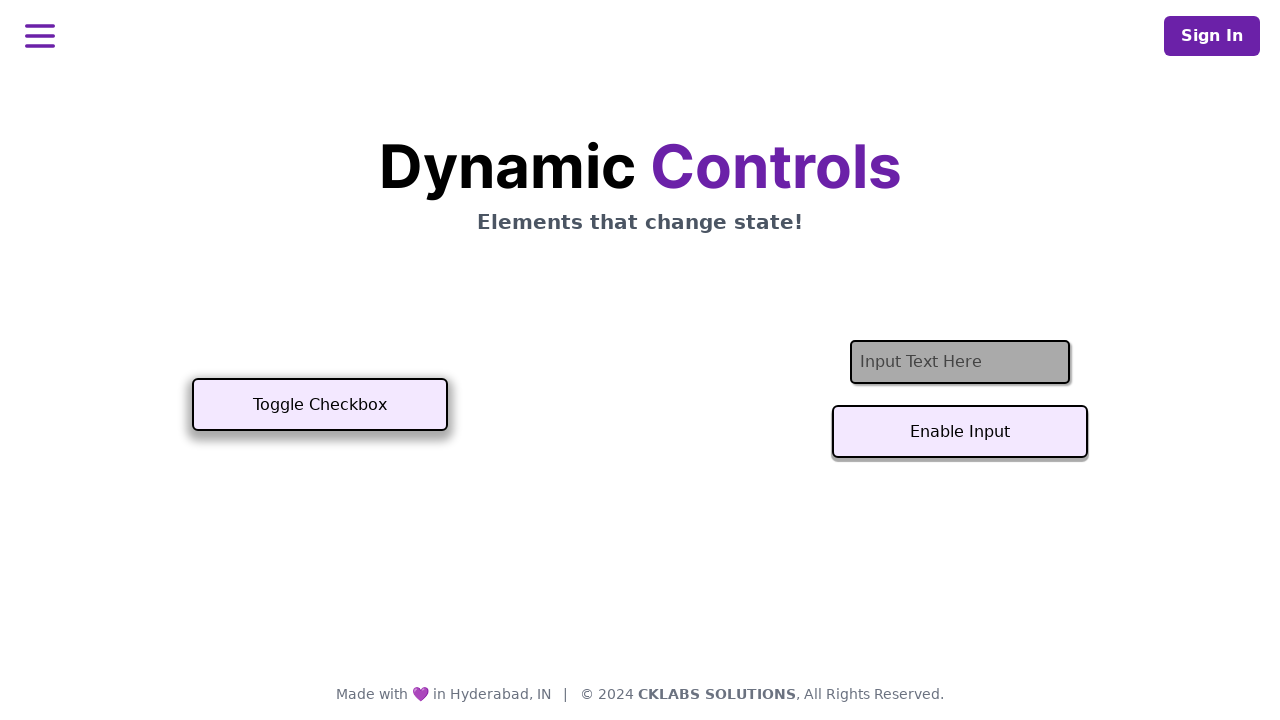

Clicked toggle button to show checkbox at (320, 405) on xpath=//button[text()='Toggle Checkbox']
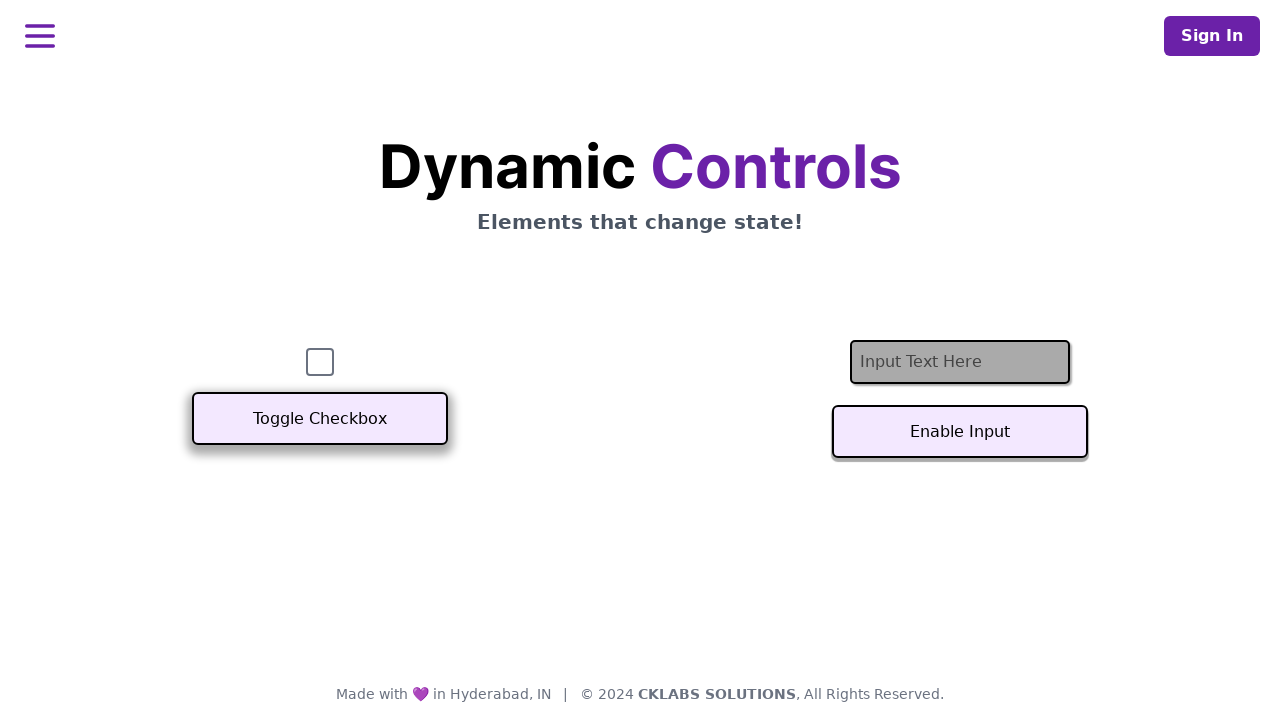

Confirmed checkbox is visible after second toggle
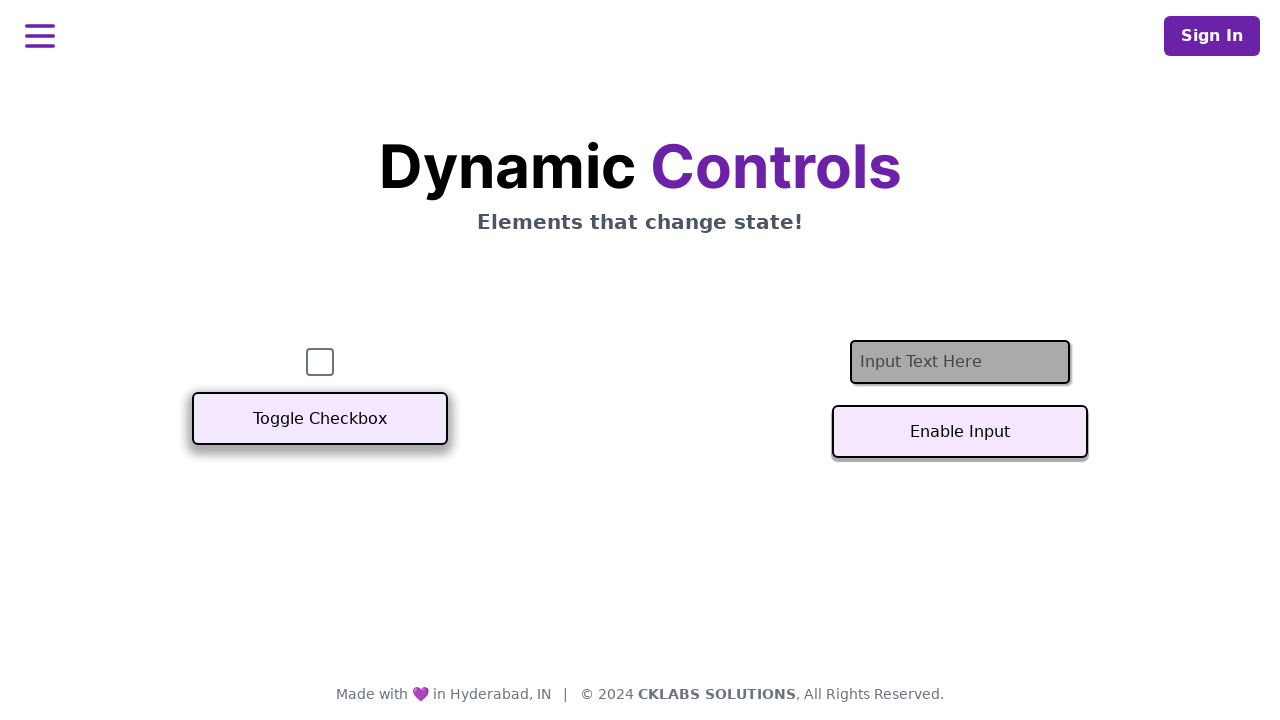

Clicked checkbox to select it at (320, 362) on #checkbox
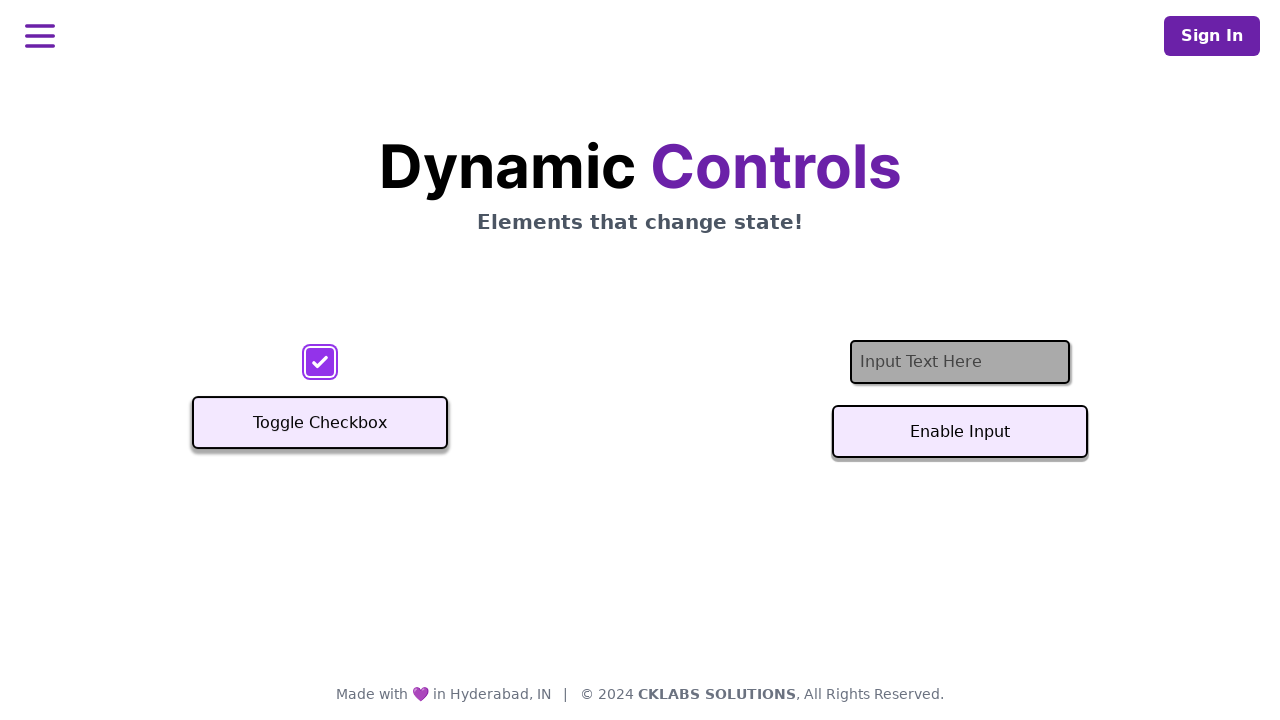

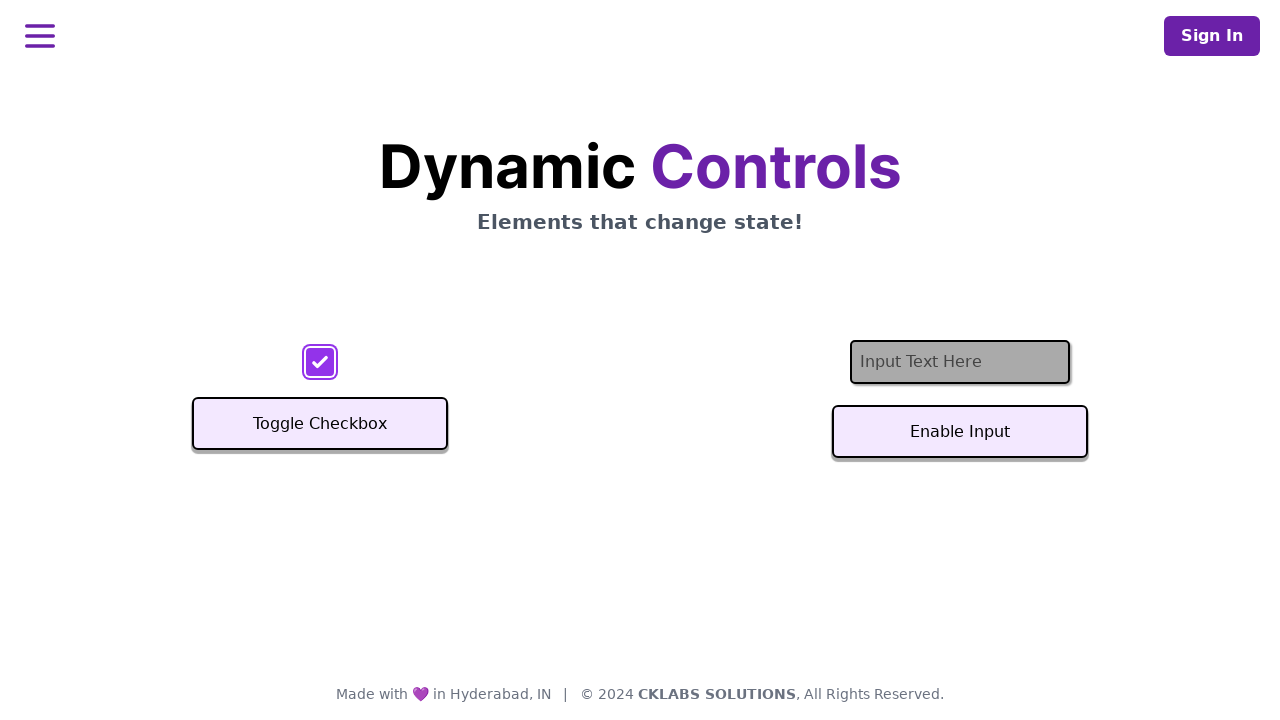